Tests click and hold drag selection on a grid of selectable items by dragging from the first to the eighth element

Starting URL: https://jqueryui.com/resources/demos/selectable/display-grid.html

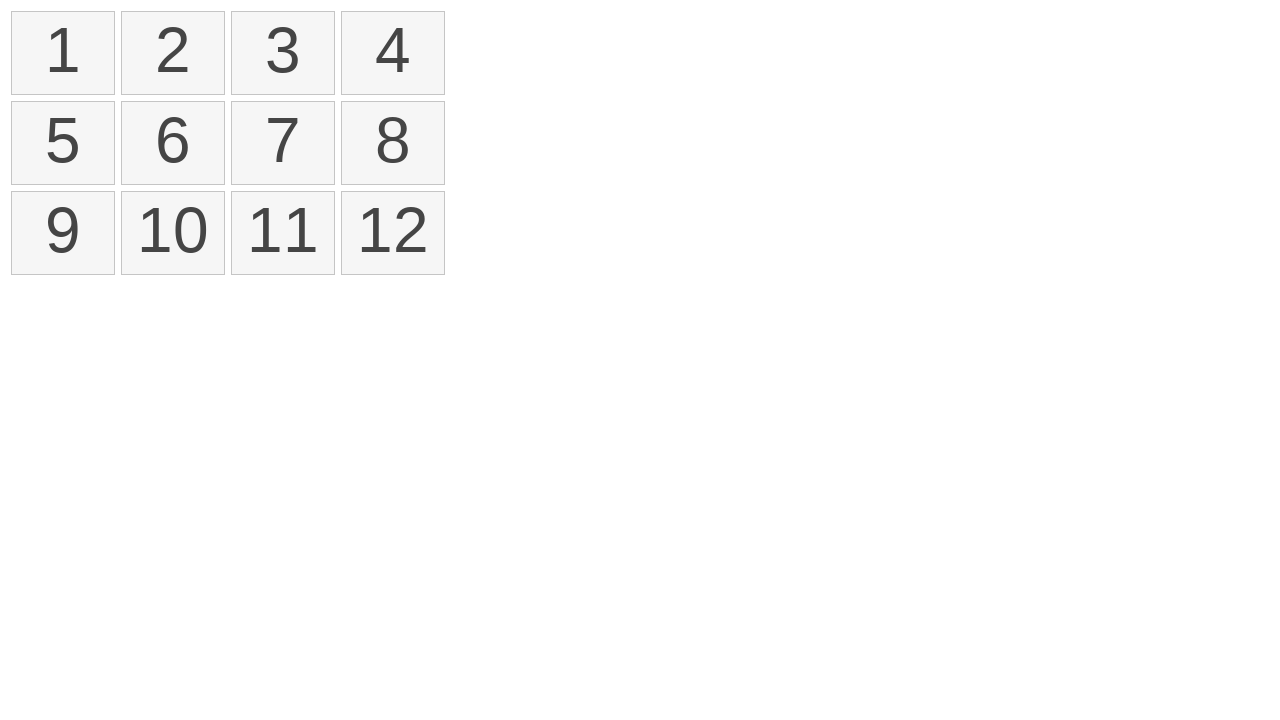

Waited for selectable grid items to load
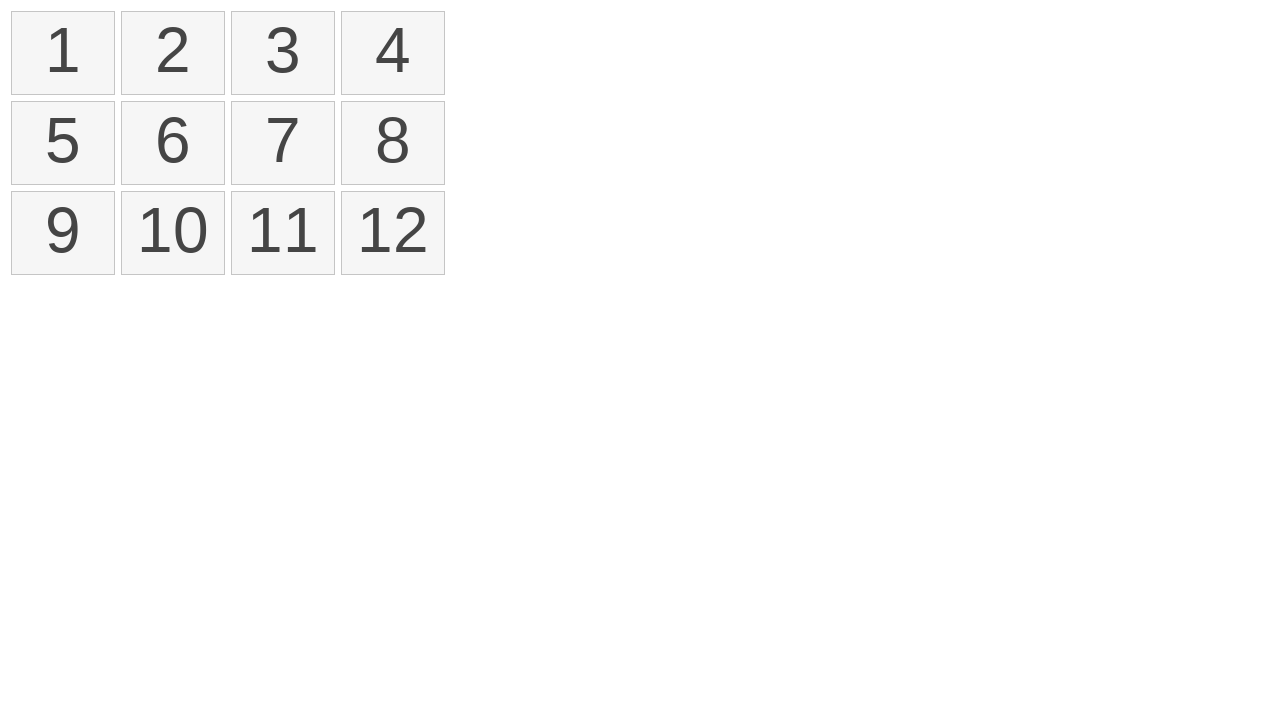

Located first selectable item in grid
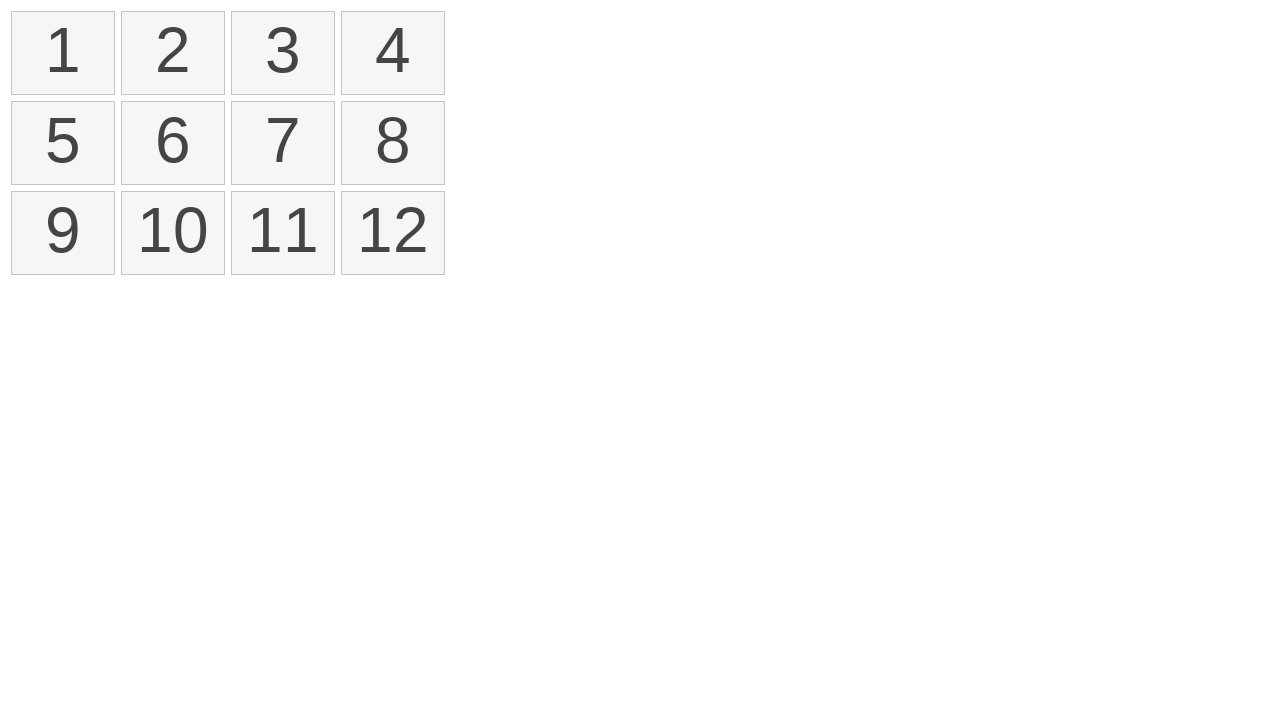

Located eighth selectable item in grid
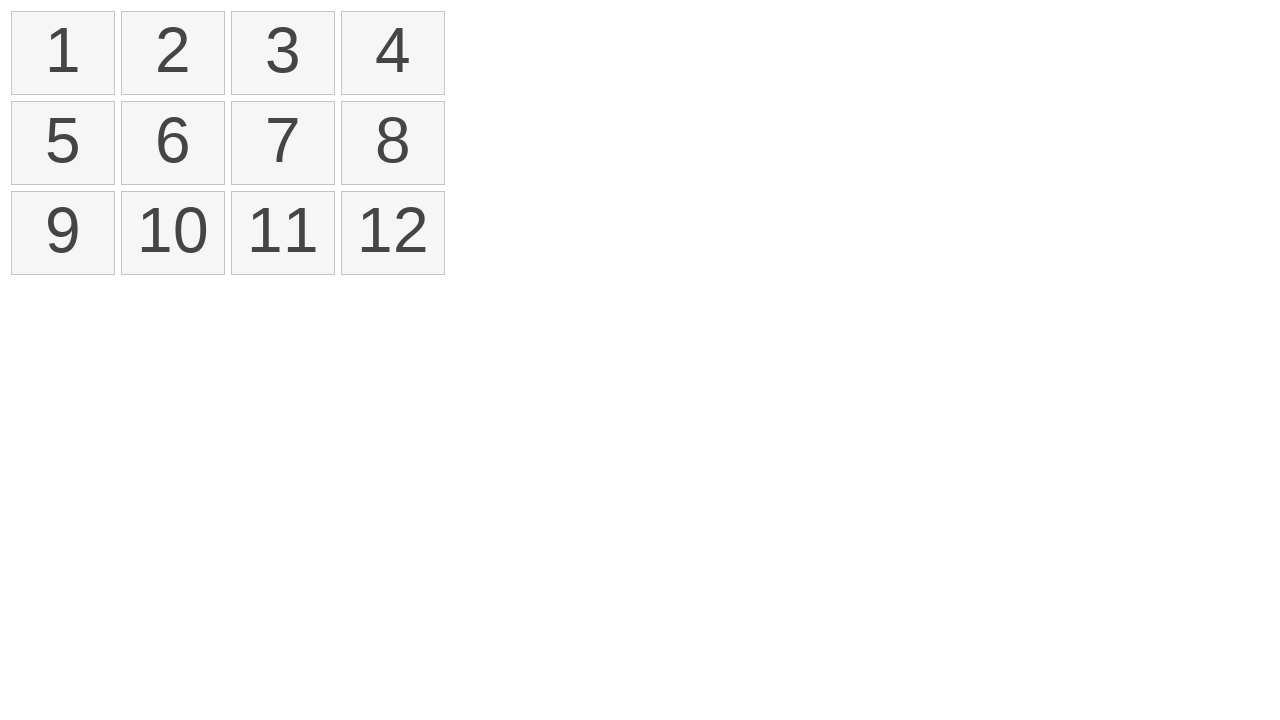

Retrieved bounding box of first item
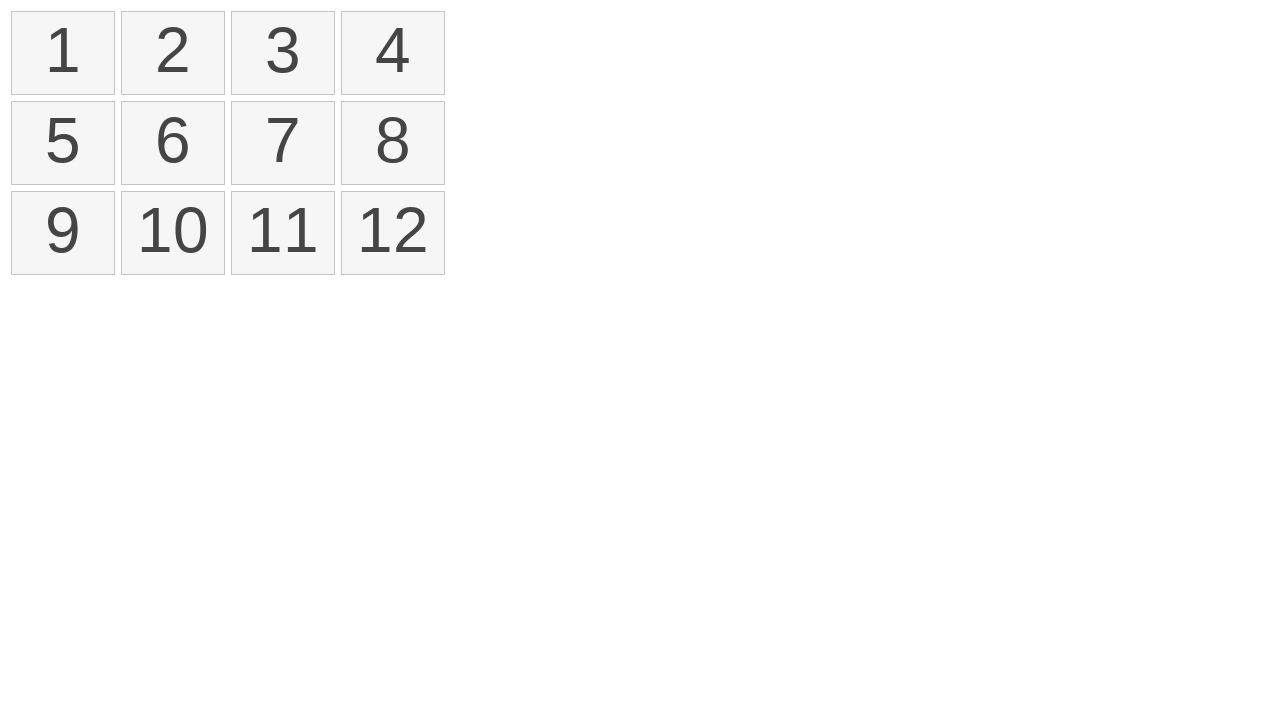

Retrieved bounding box of eighth item
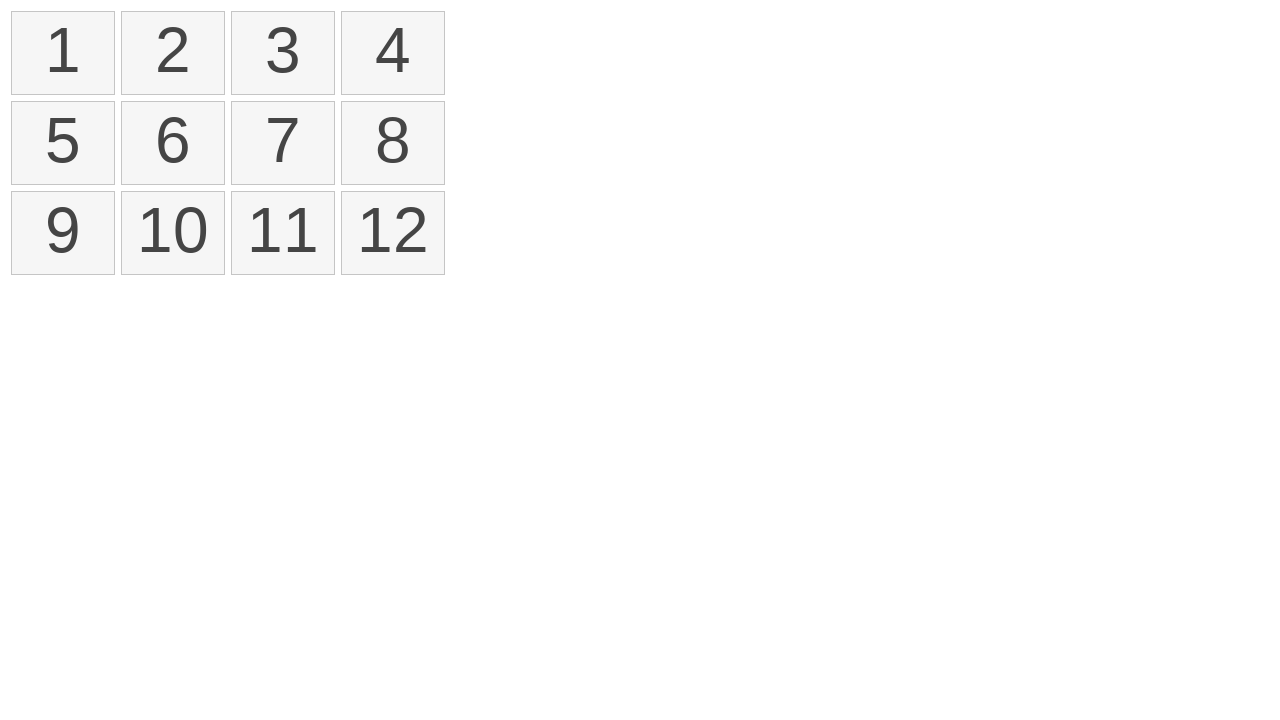

Moved mouse to center of first item at (63, 53)
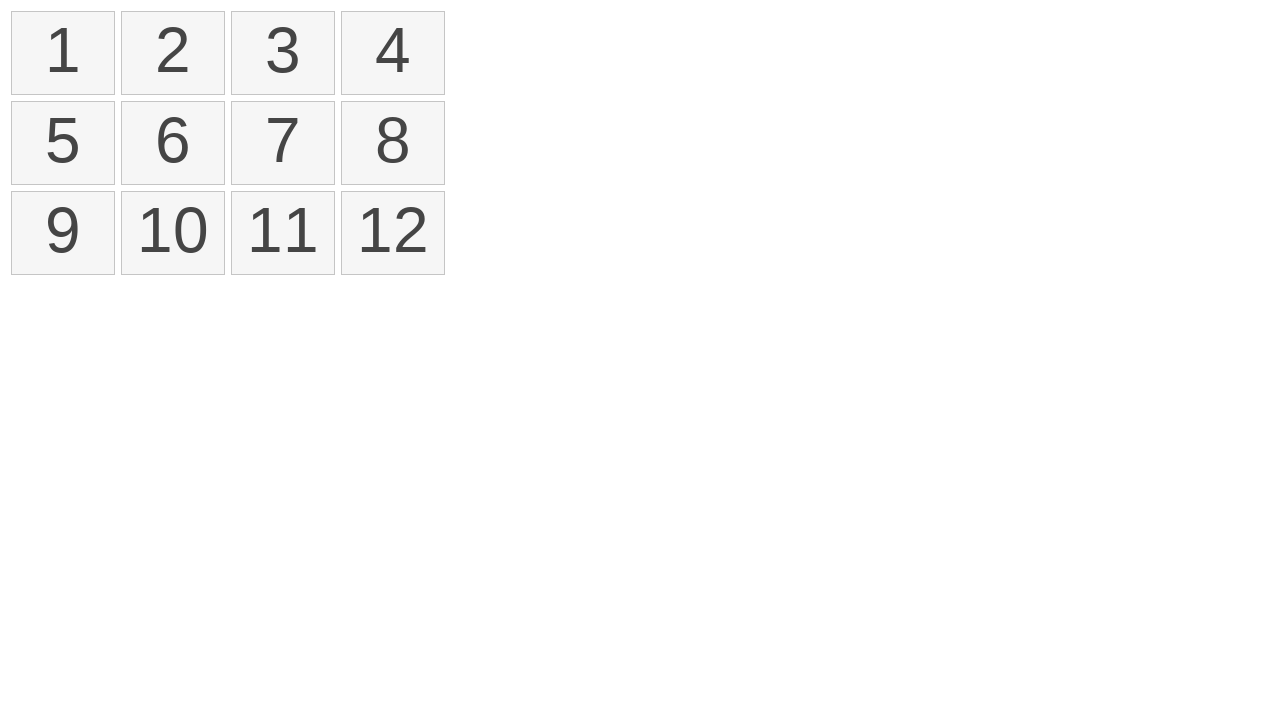

Pressed mouse button down at first item at (63, 53)
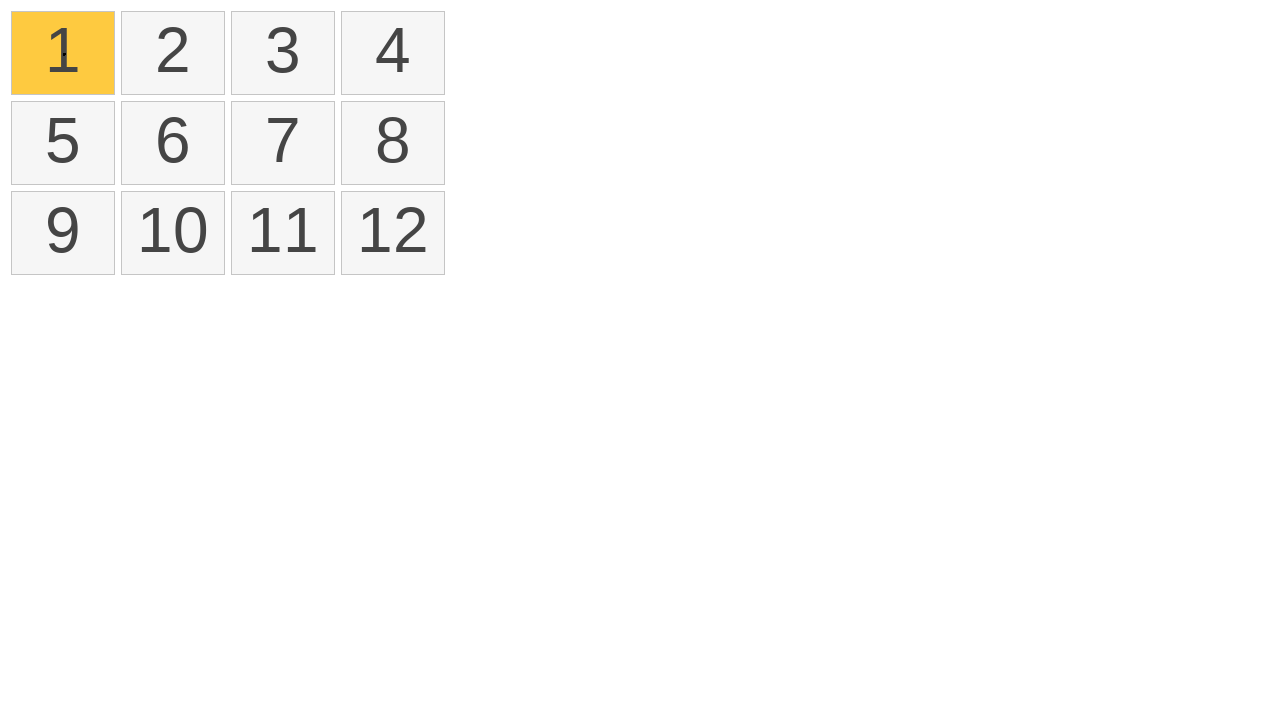

Dragged mouse to center of eighth item while holding button at (393, 143)
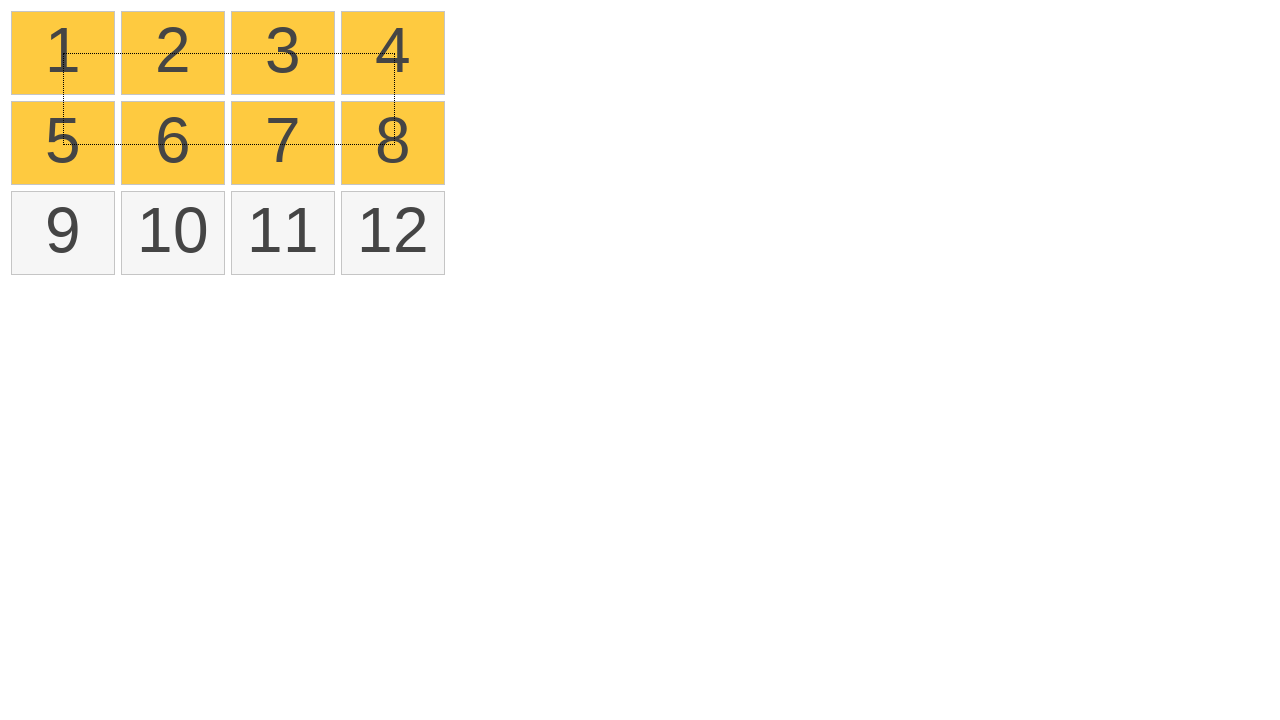

Released mouse button to complete drag selection at (393, 143)
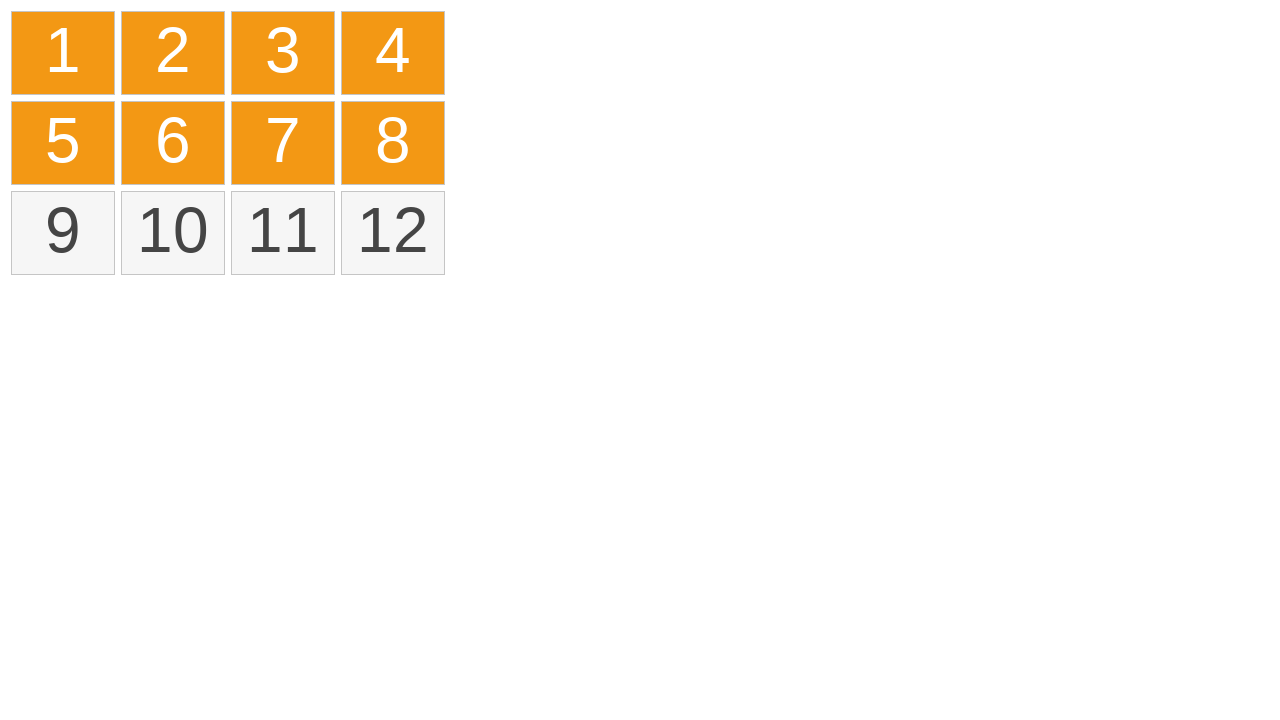

Verified that multiple items were selected after drag operation
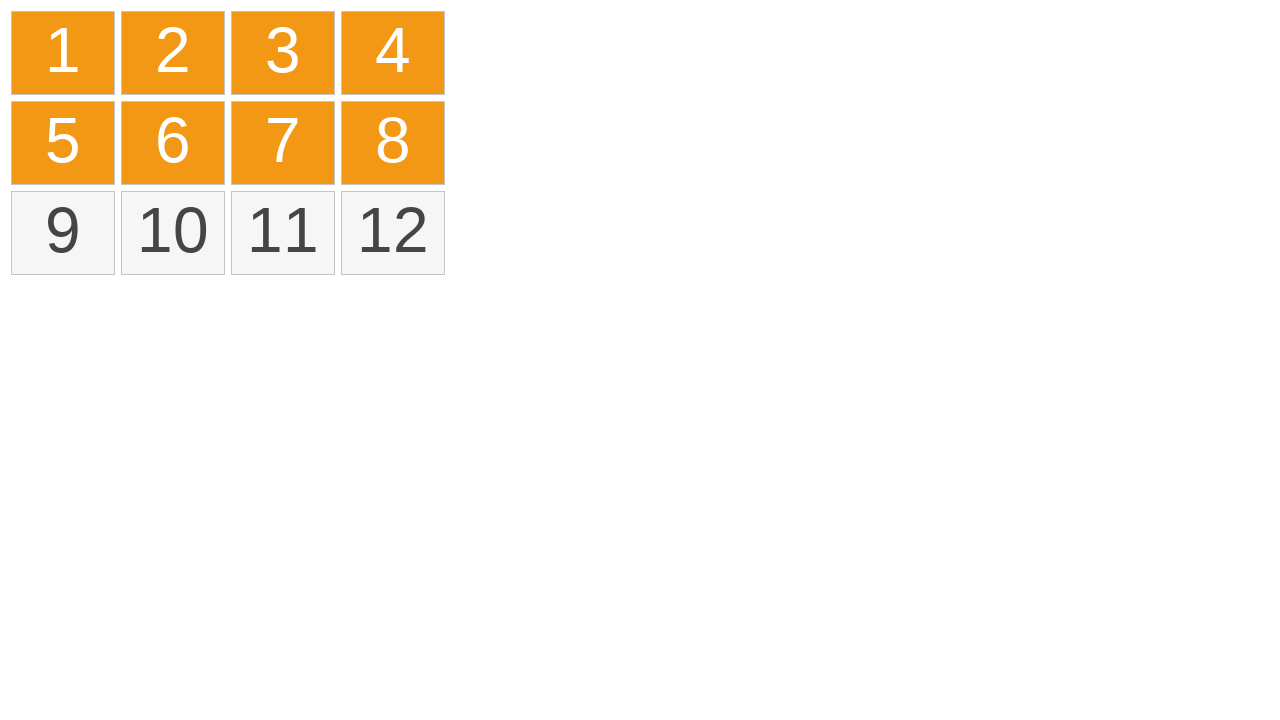

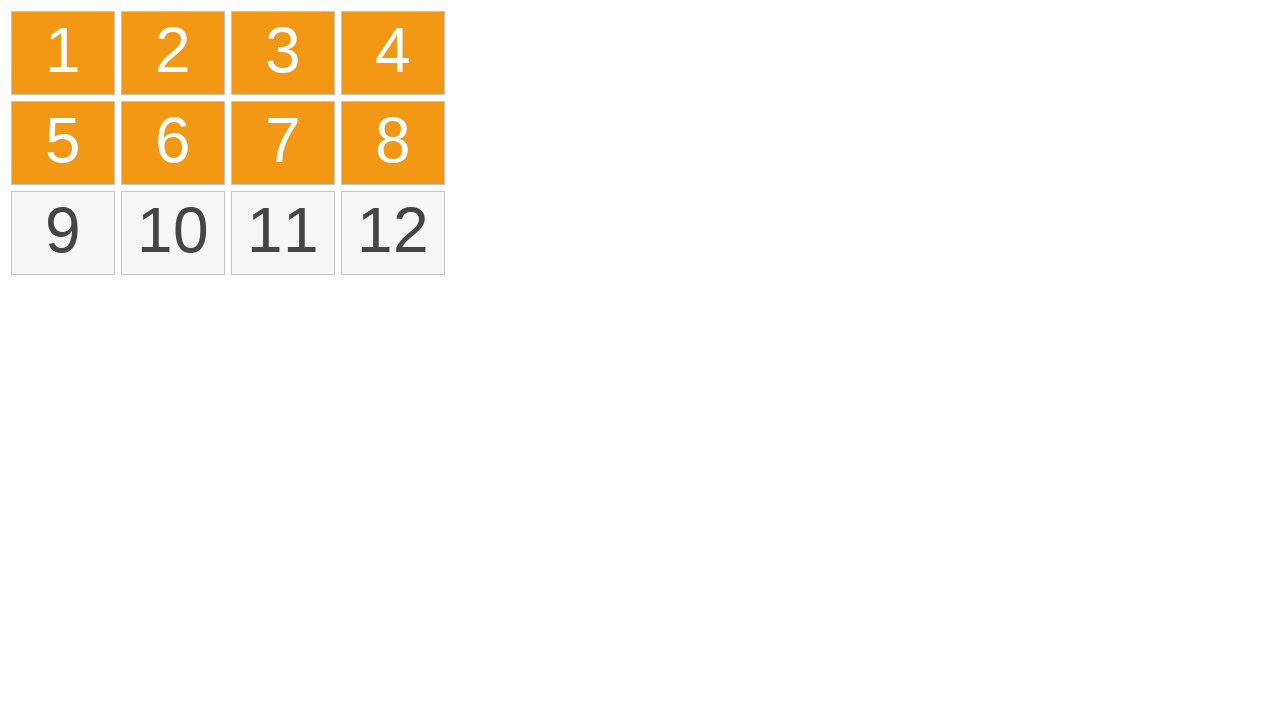